Tests interaction with a disabled text field by attempting to send keys and click a disable button within an iframe

Starting URL: https://www.w3schools.com/jsreF/tryit.asp?filename=tryjsref_text_disabled2

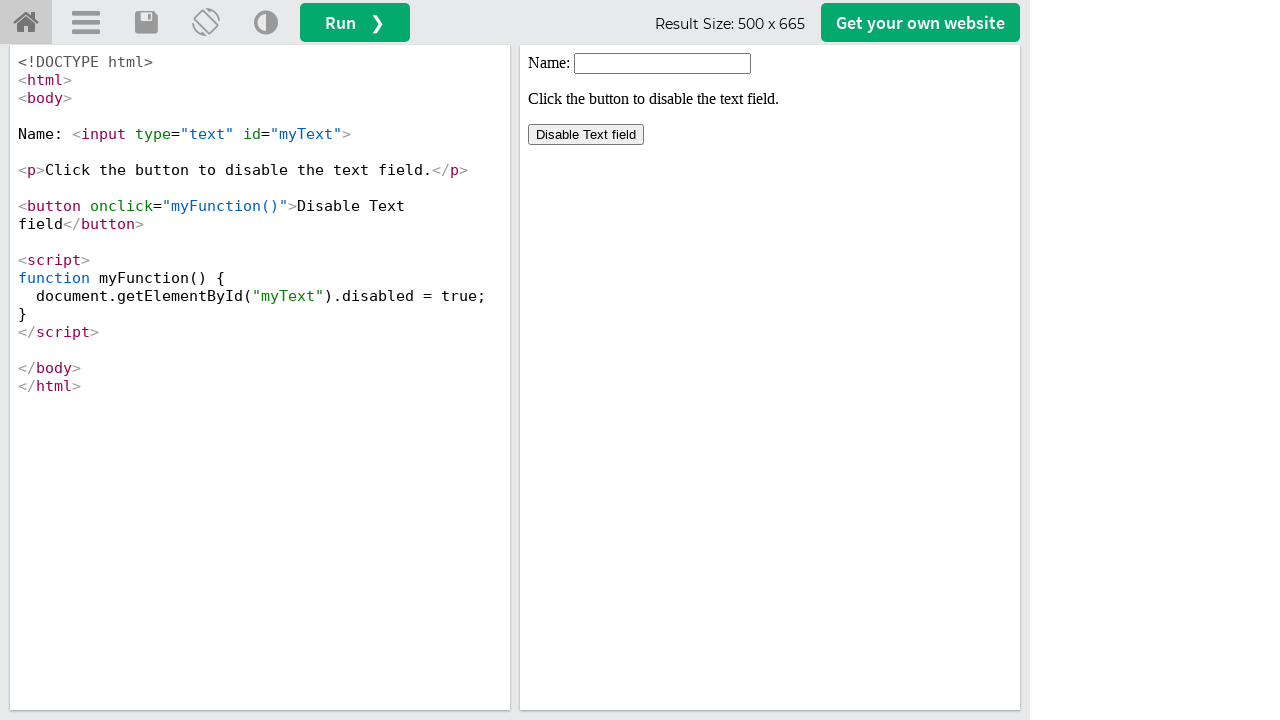

Located iframe with ID 'iframeResult' containing interactive elements
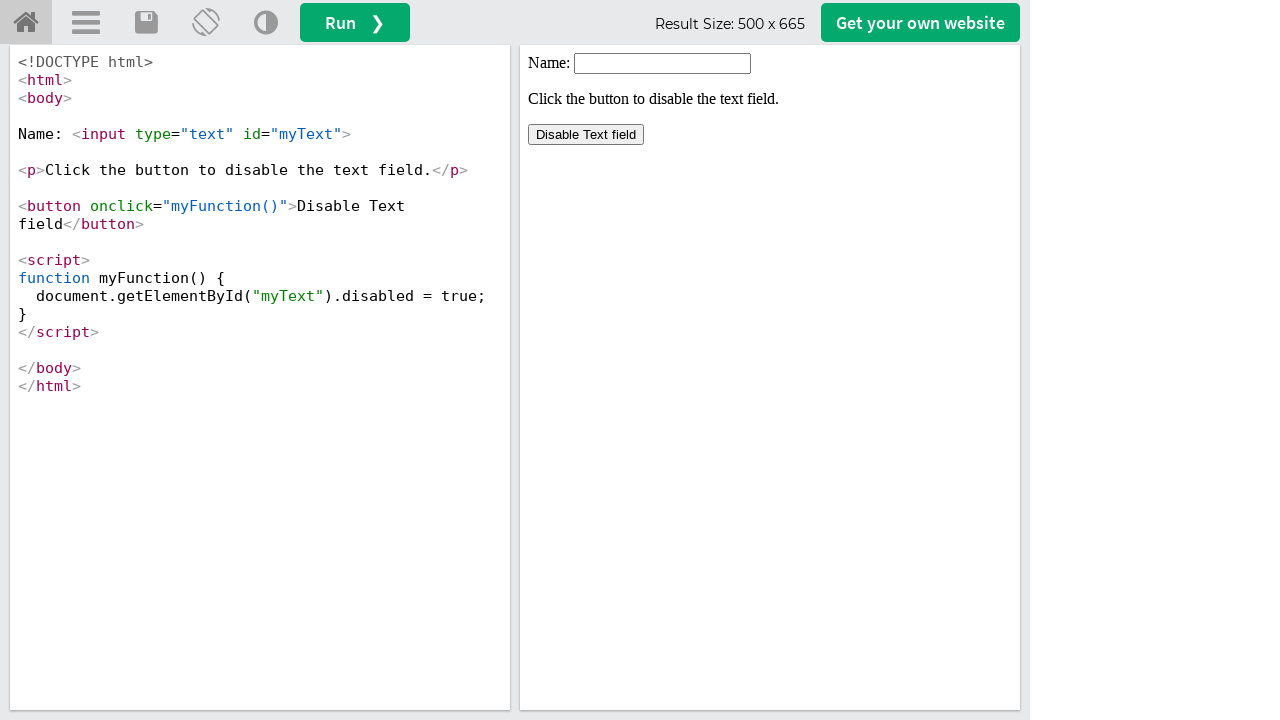

Successfully filled text field with 'test text' on iframe#iframeResult >> nth=0 >> internal:control=enter-frame >> #myText
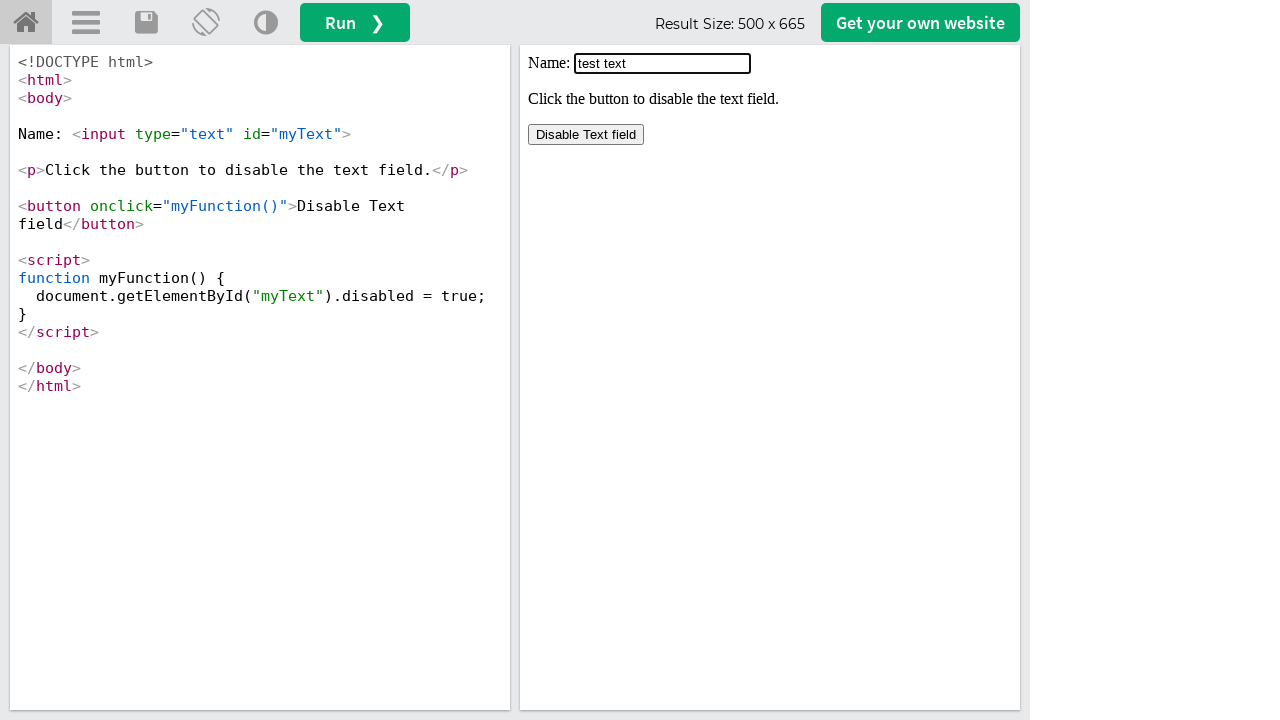

Successfully clicked the 'Disable' button at (586, 134) on iframe#iframeResult >> nth=0 >> internal:control=enter-frame >> button:has-text(
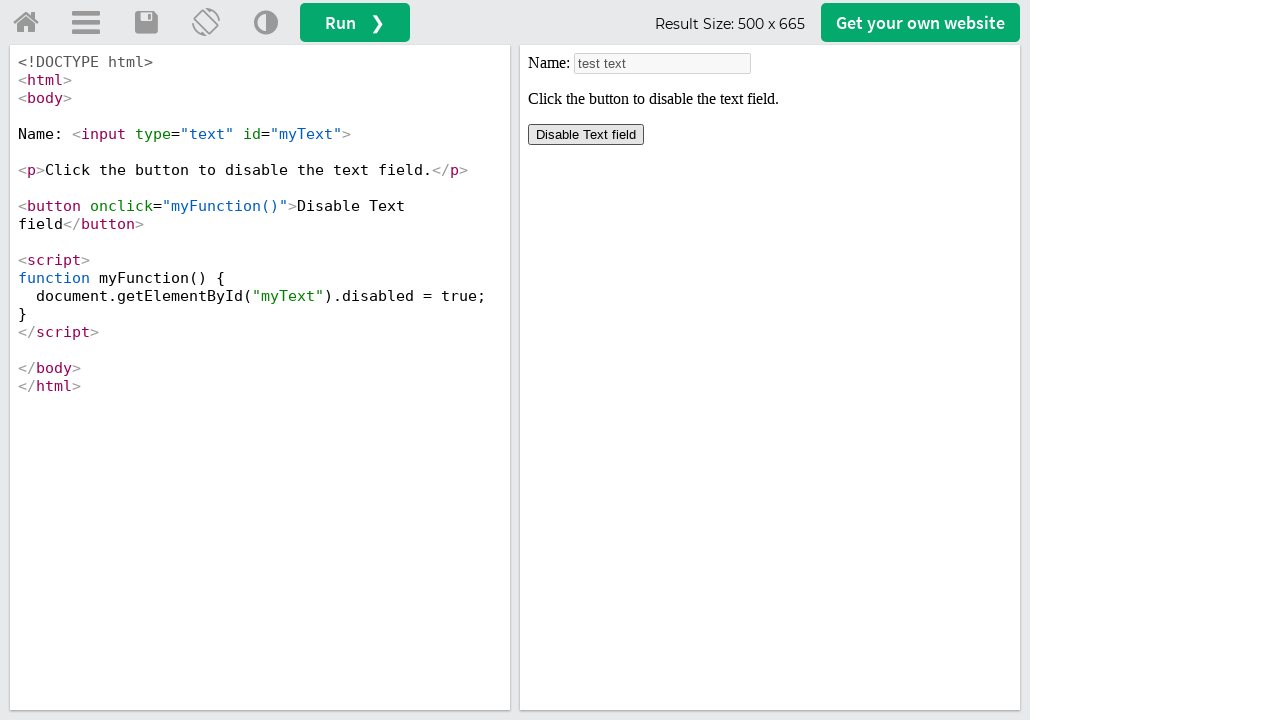

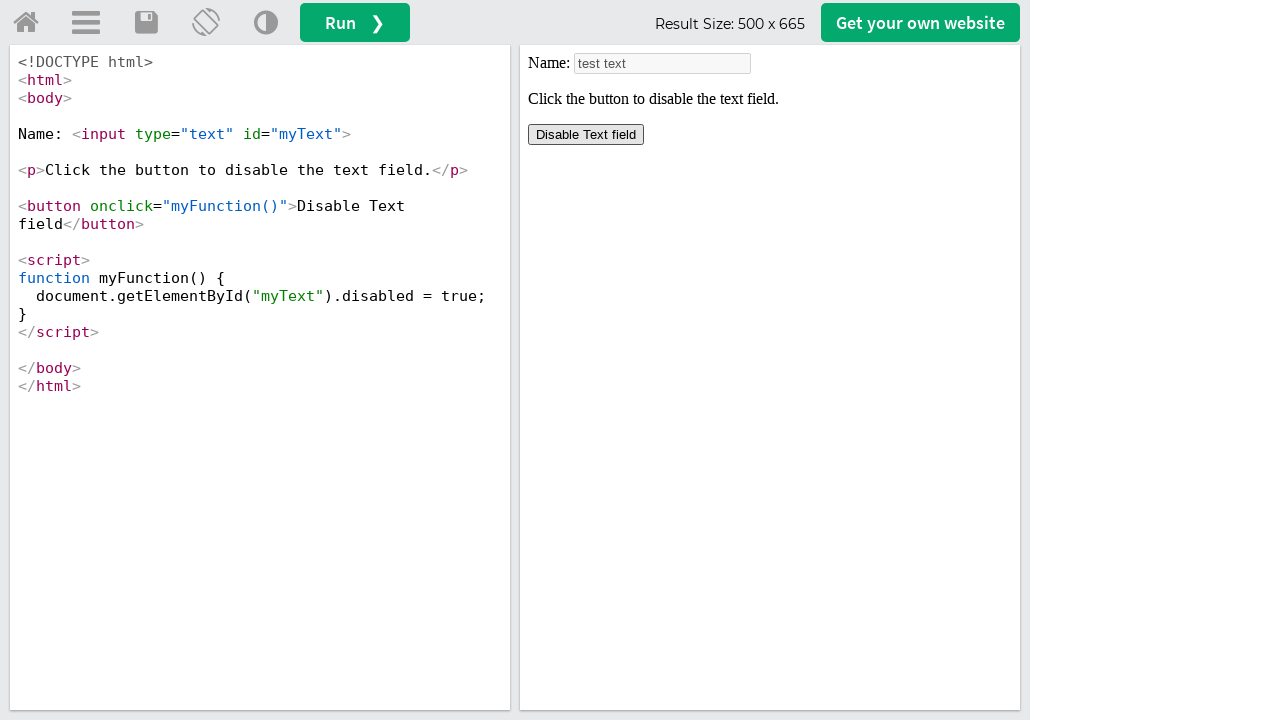